Selects the male radio button option

Starting URL: https://testeroprogramowania.github.io/selenium/basics.html

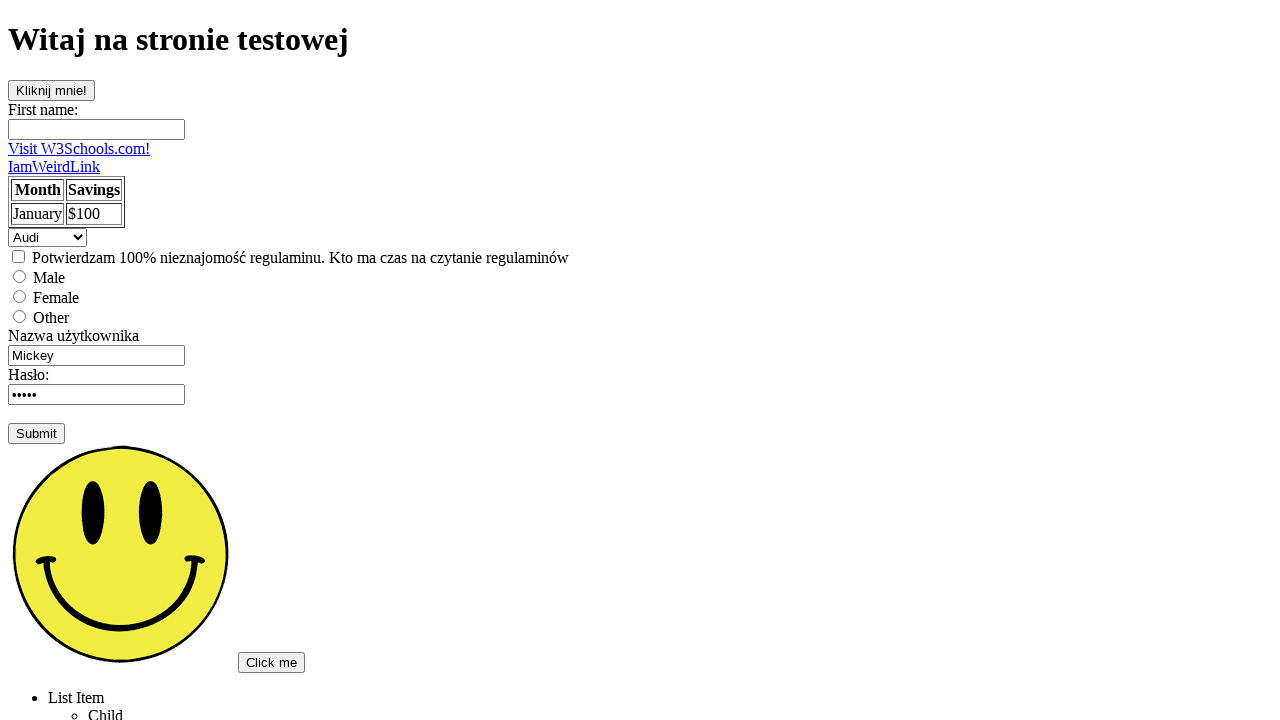

Clicked the male radio button option at (20, 276) on [value='male']
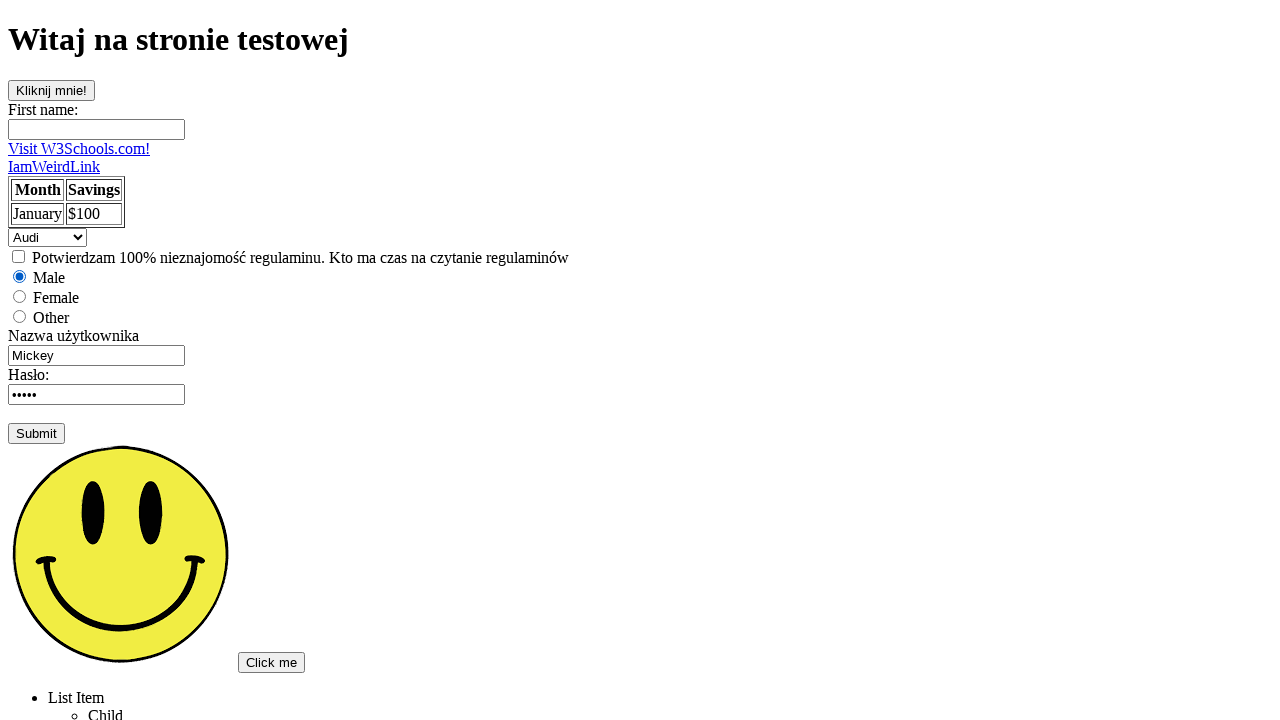

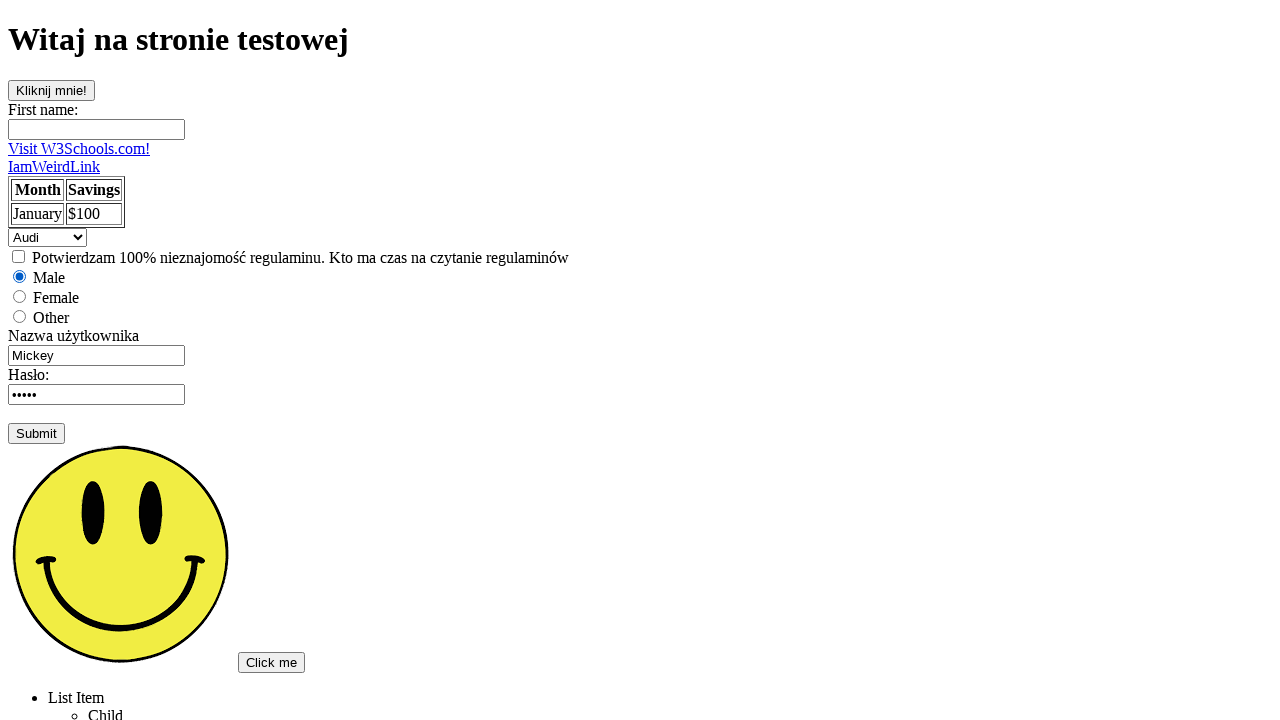